Tests that an email without alphanumeric character before "@" shows a field error when submitted.

Starting URL: https://demoqa.com/text-box

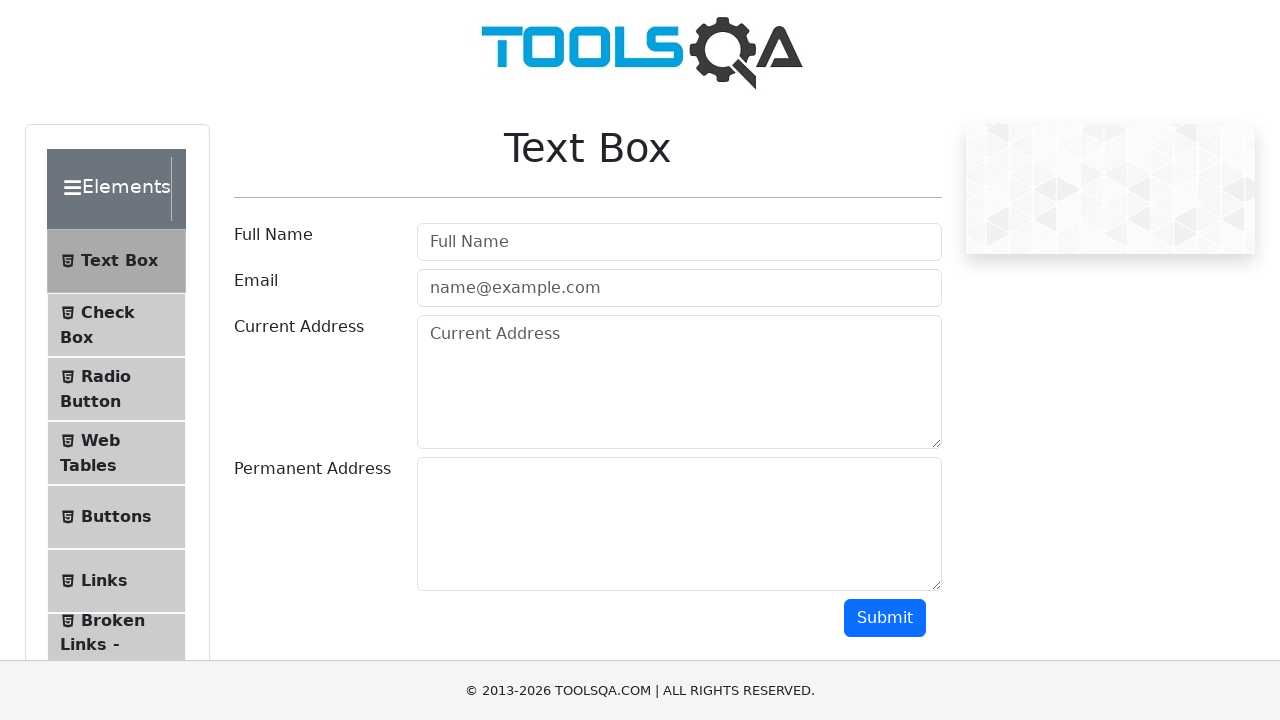

Filled user name field with 'My Name' on #userName
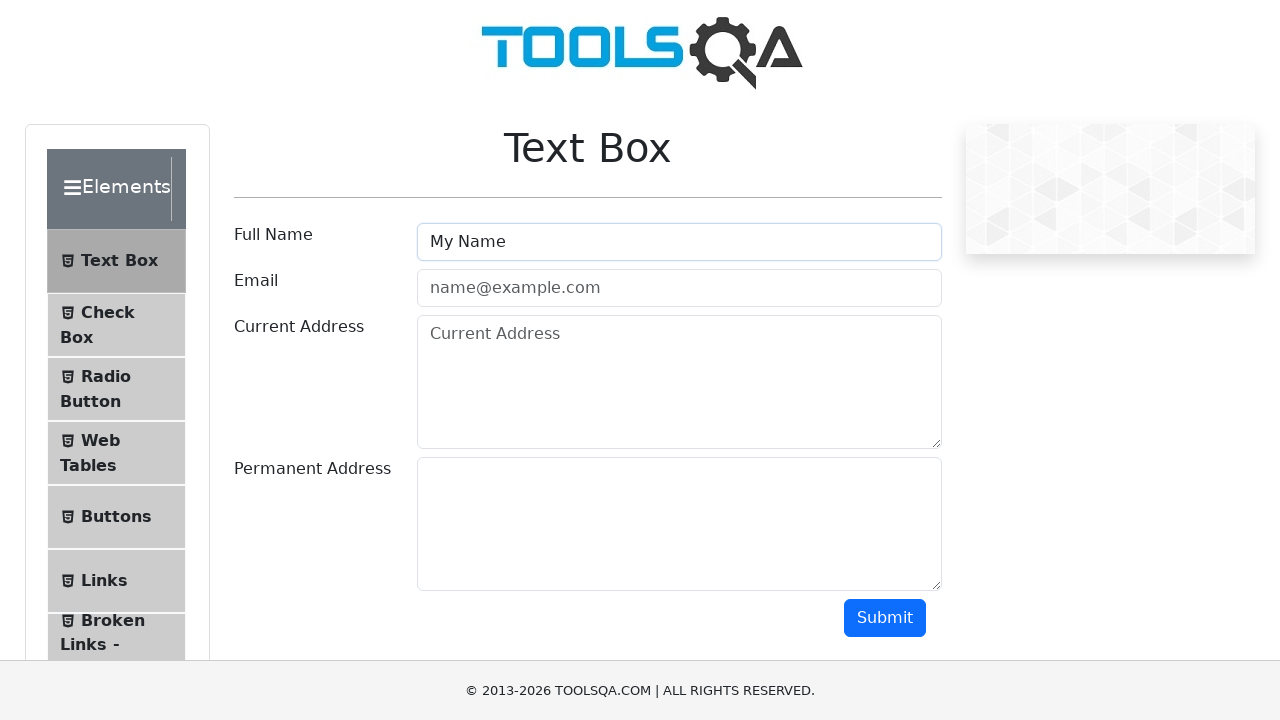

Filled email field with invalid email '@example.com' (missing alphanumeric before @) on #userEmail
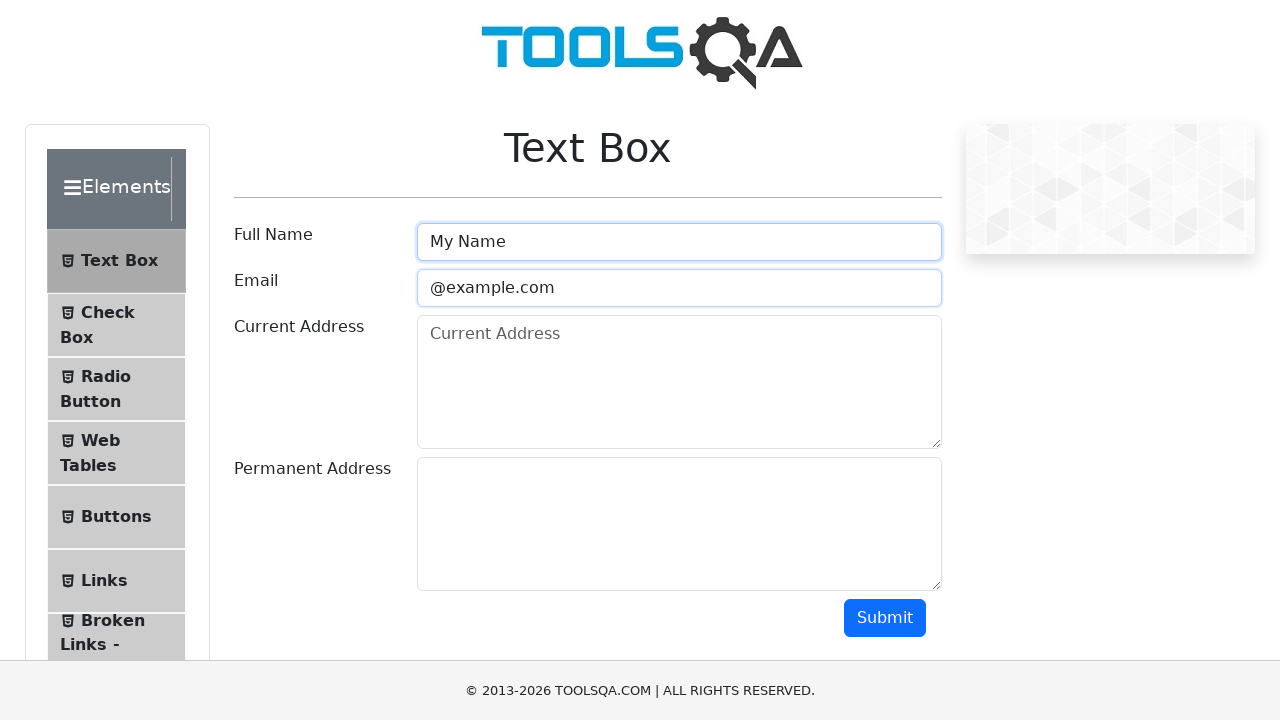

Filled current address field with 'Mi direccion 23/23' on #currentAddress
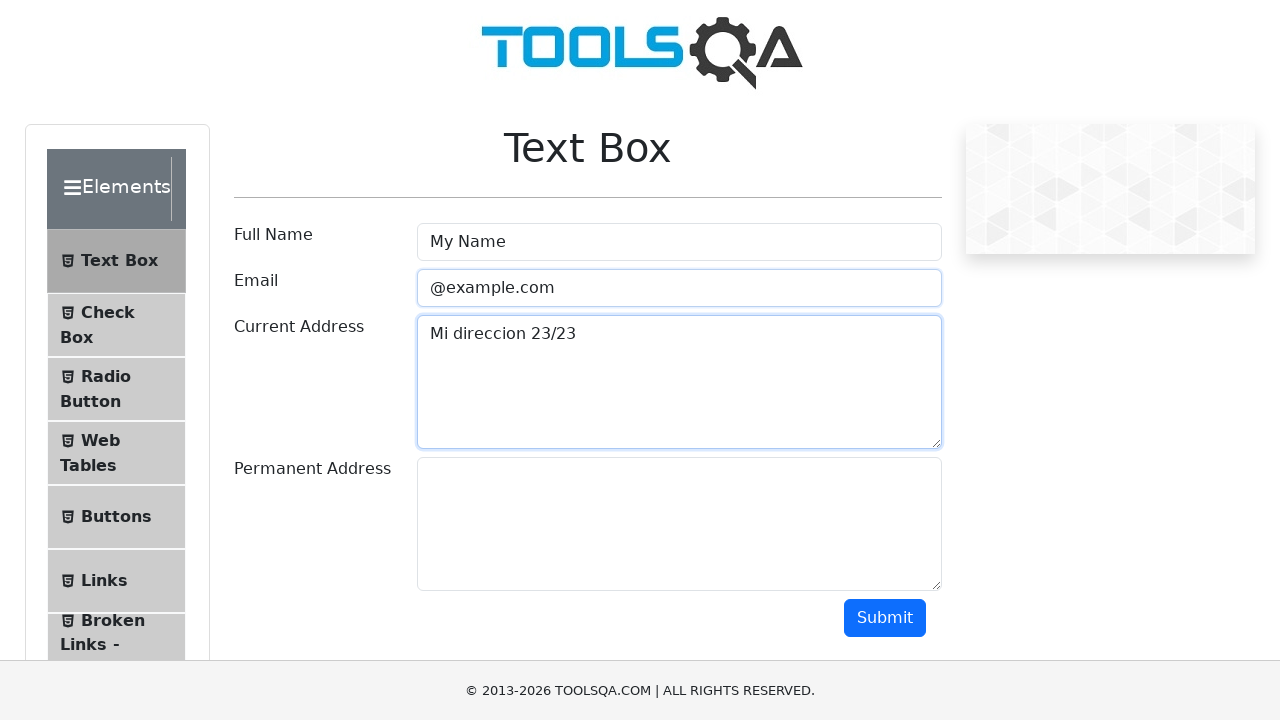

Filled permanent address field with 'Mi direccion 23/23' on #permanentAddress
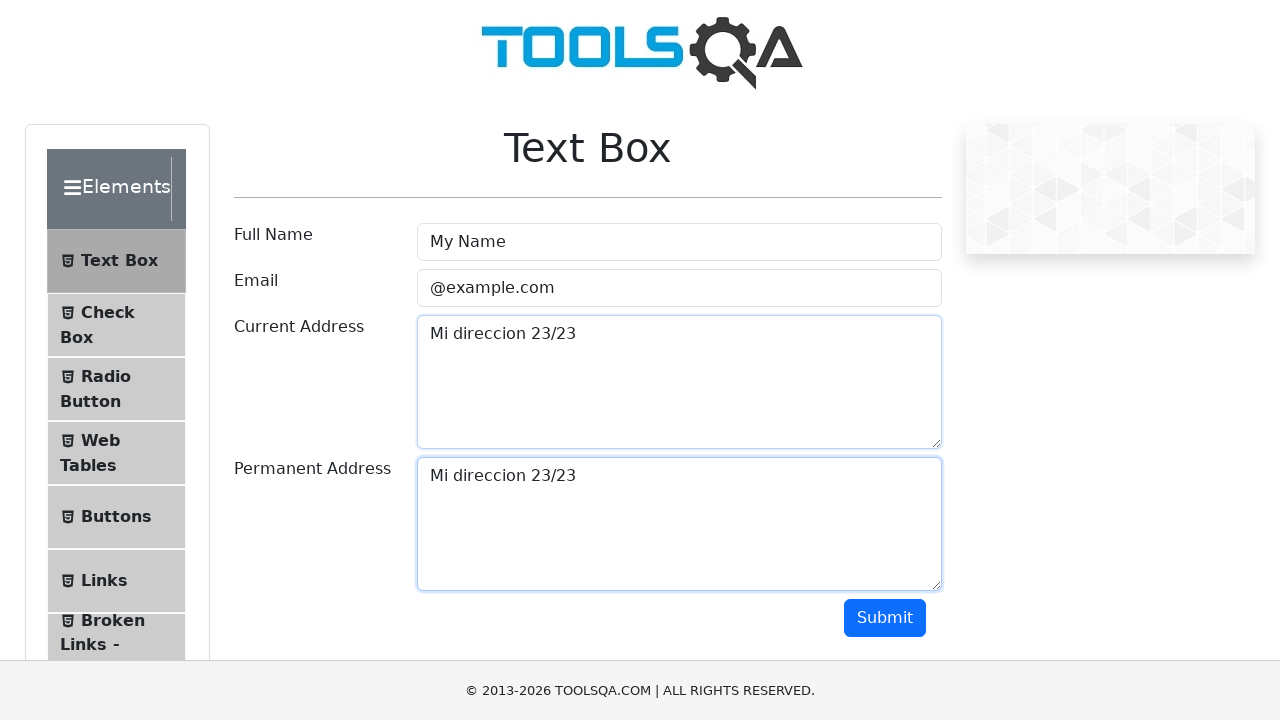

Scrolled submit button into view
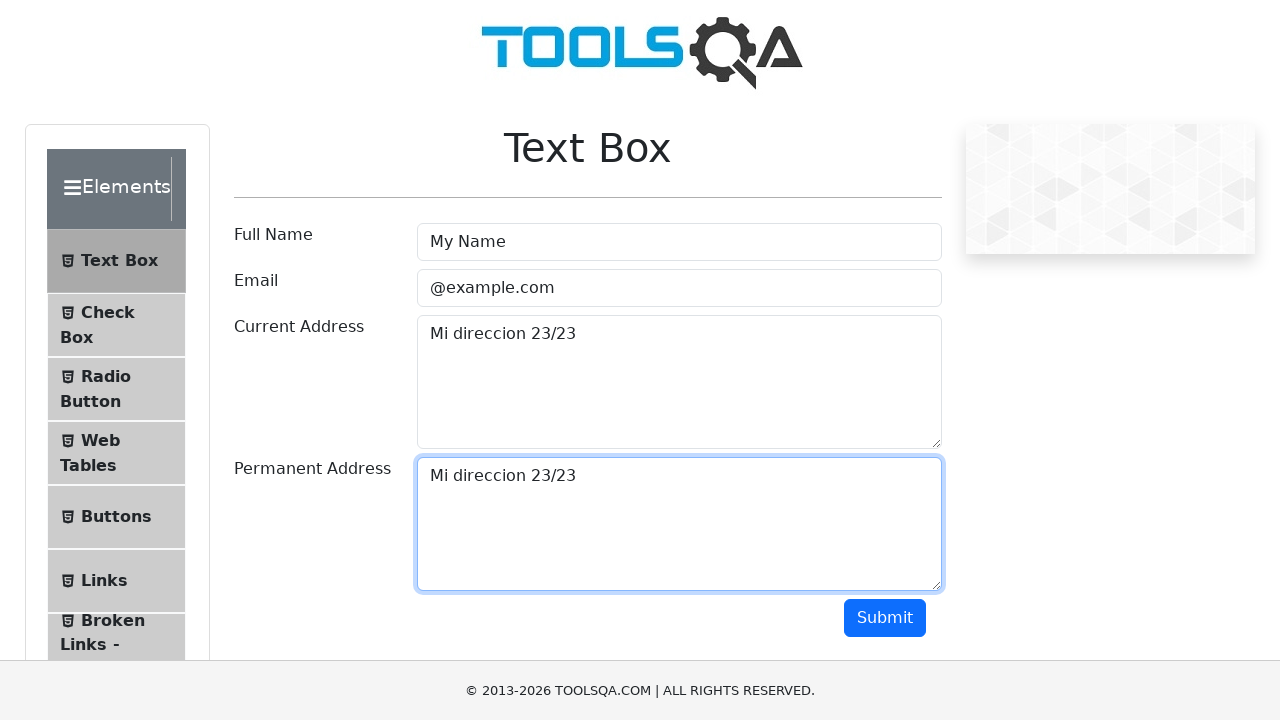

Clicked submit button at (885, 618) on #submit
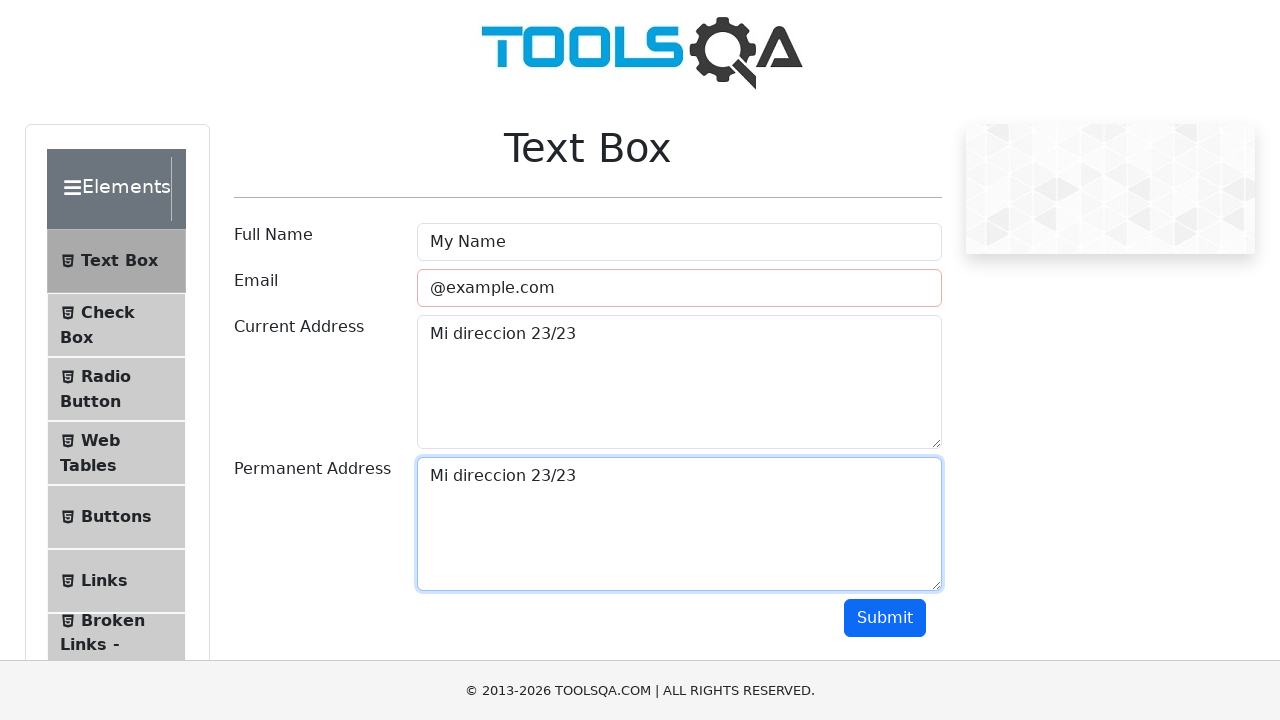

Email field displayed error state (field-error class appeared)
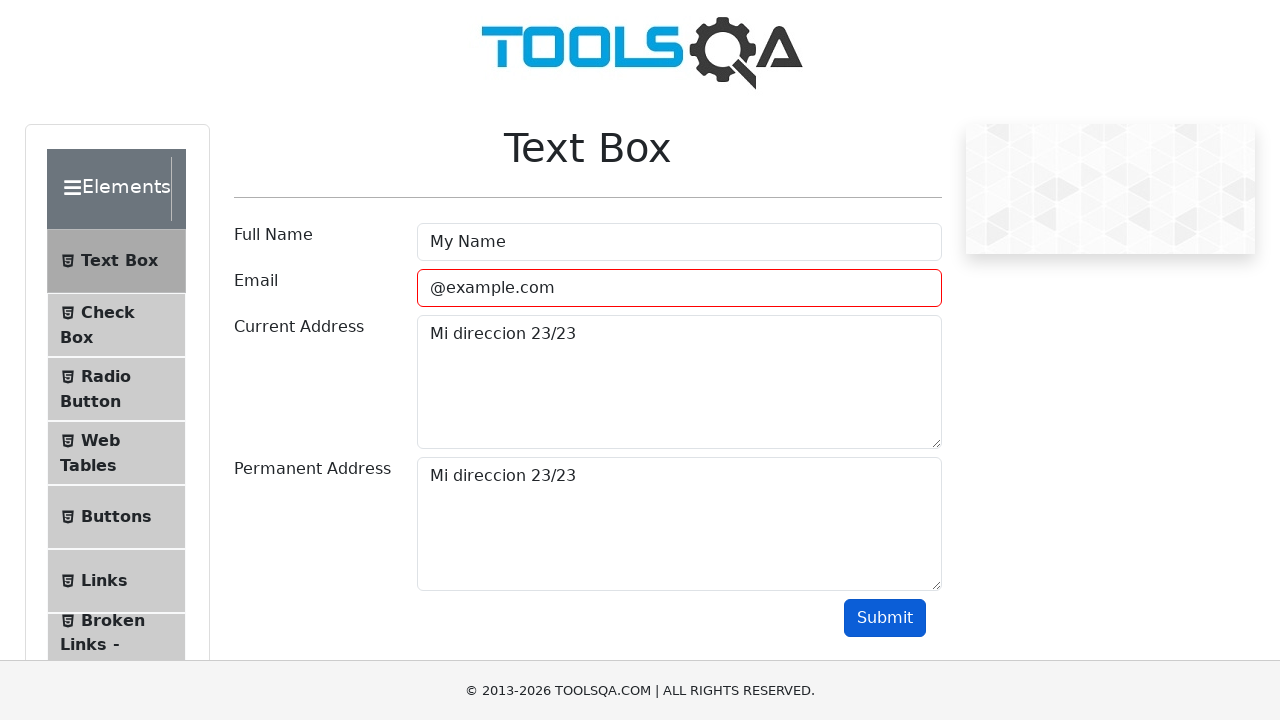

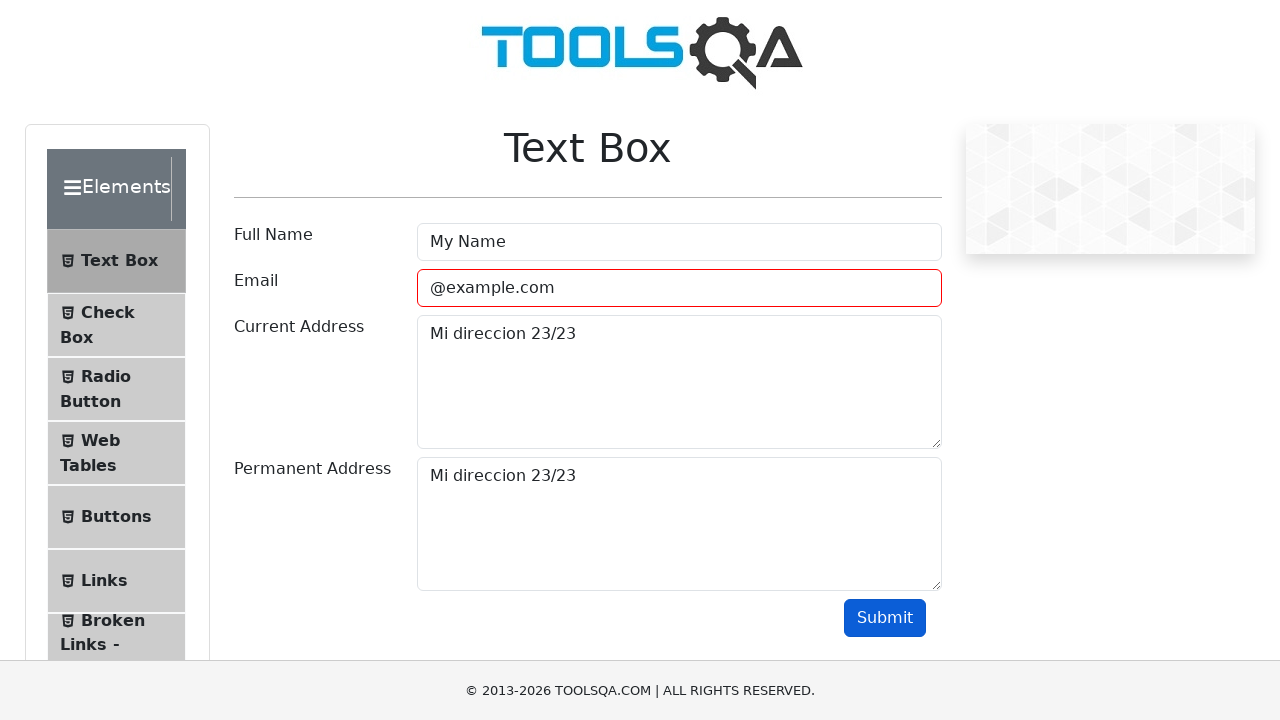